Tests modal dialog functionality by clicking a button to open a modal and then closing it using JavaScript execution

Starting URL: https://formy-project.herokuapp.com/modal

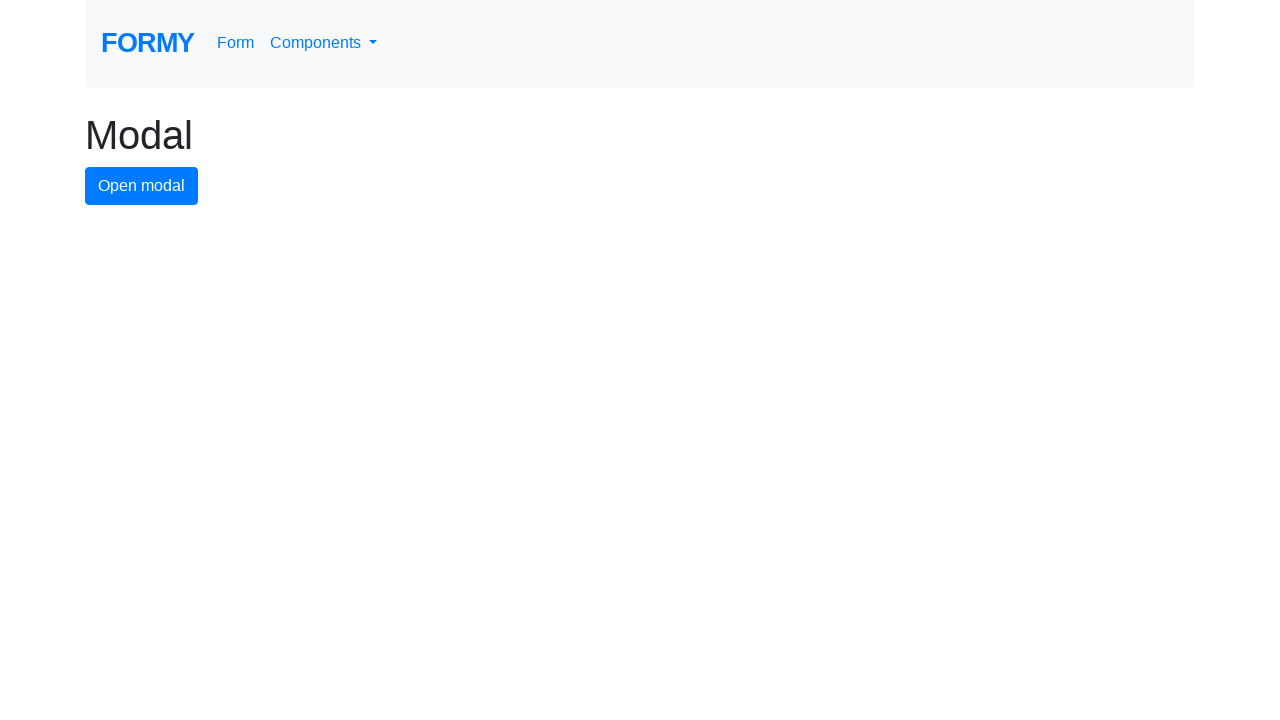

Clicked modal button to open the modal dialog at (142, 186) on #modal-button
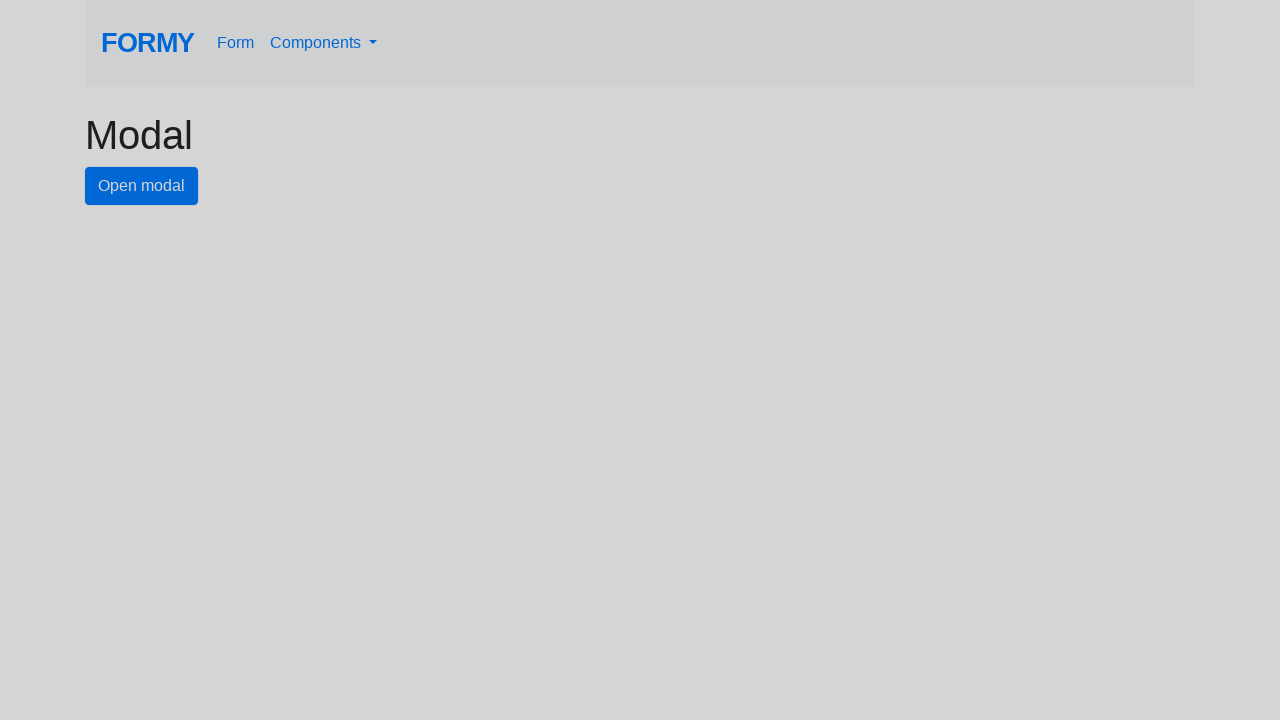

Close button became visible in the modal
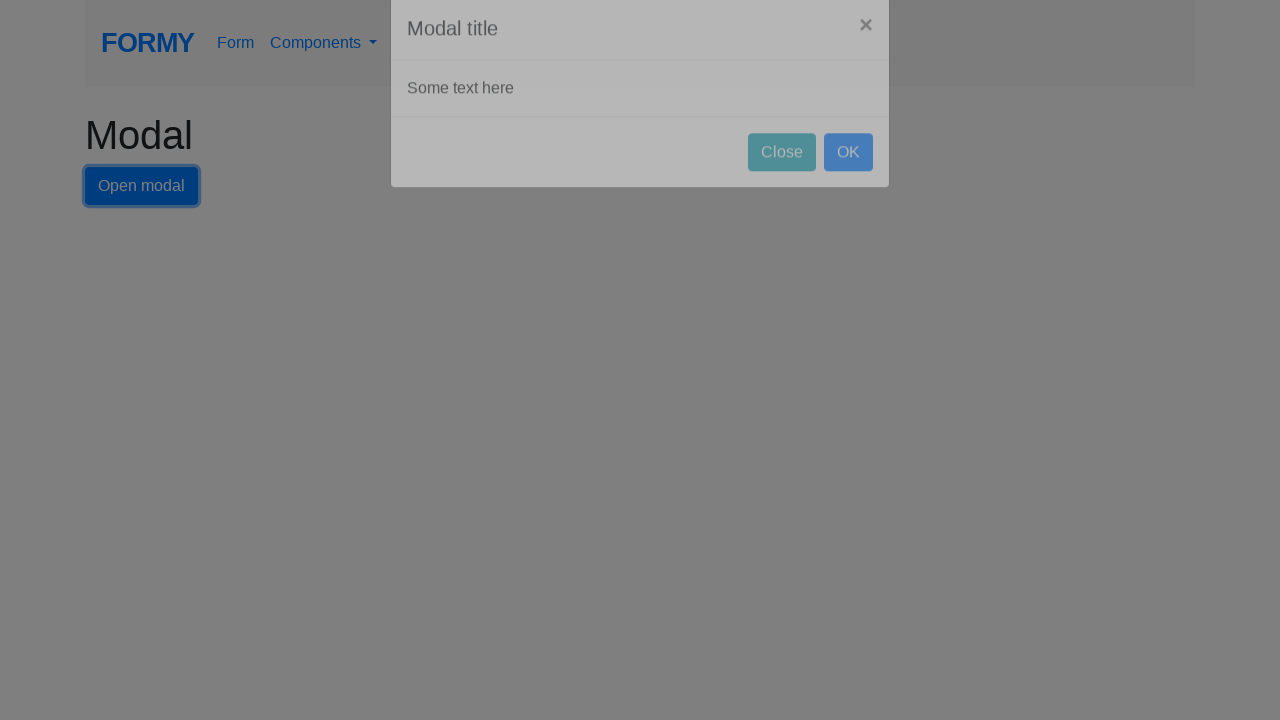

Clicked close button to dismiss the modal at (782, 184) on #close-button
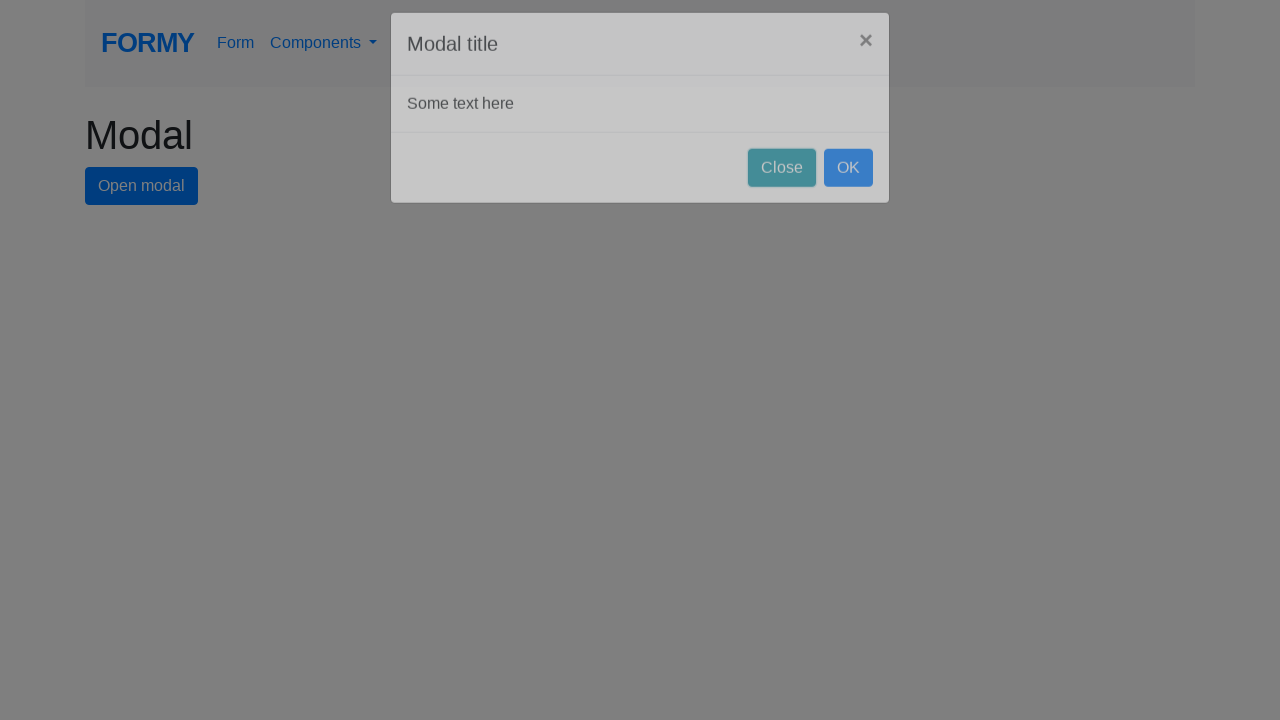

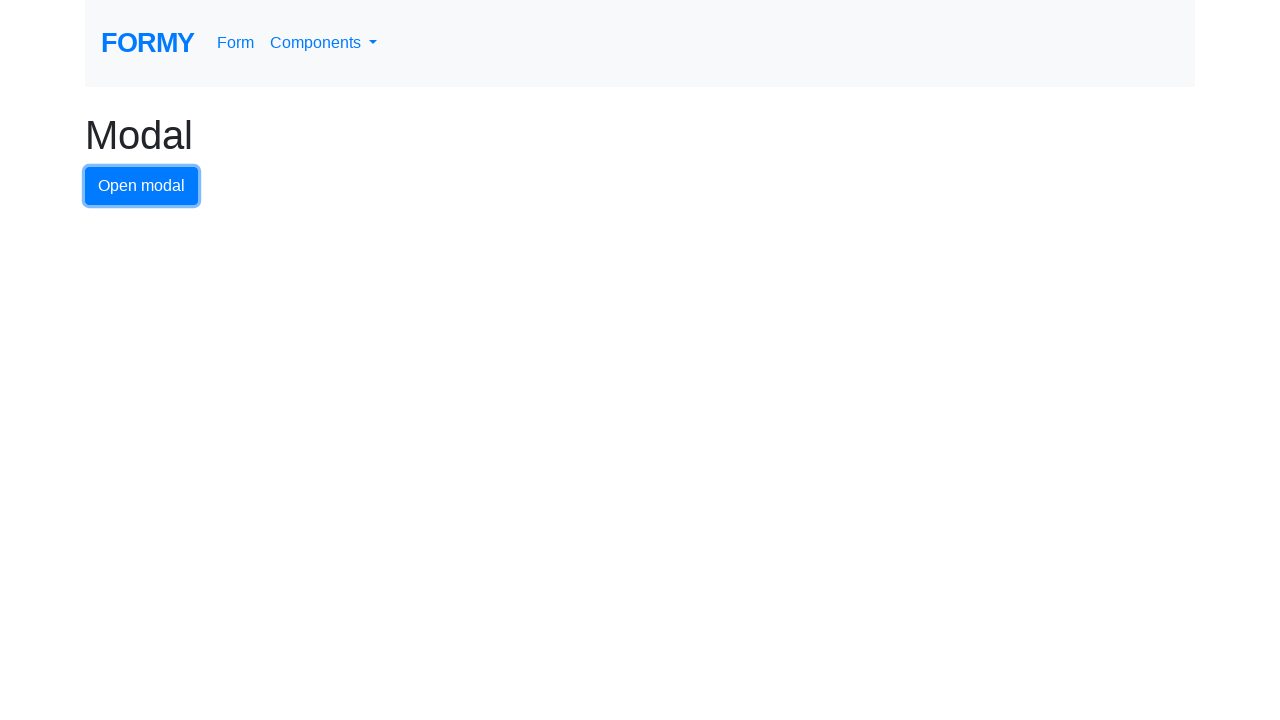